Tests registration form by filling required fields (first name, last name, email) and submitting the form

Starting URL: http://suninjuly.github.io/registration1.html

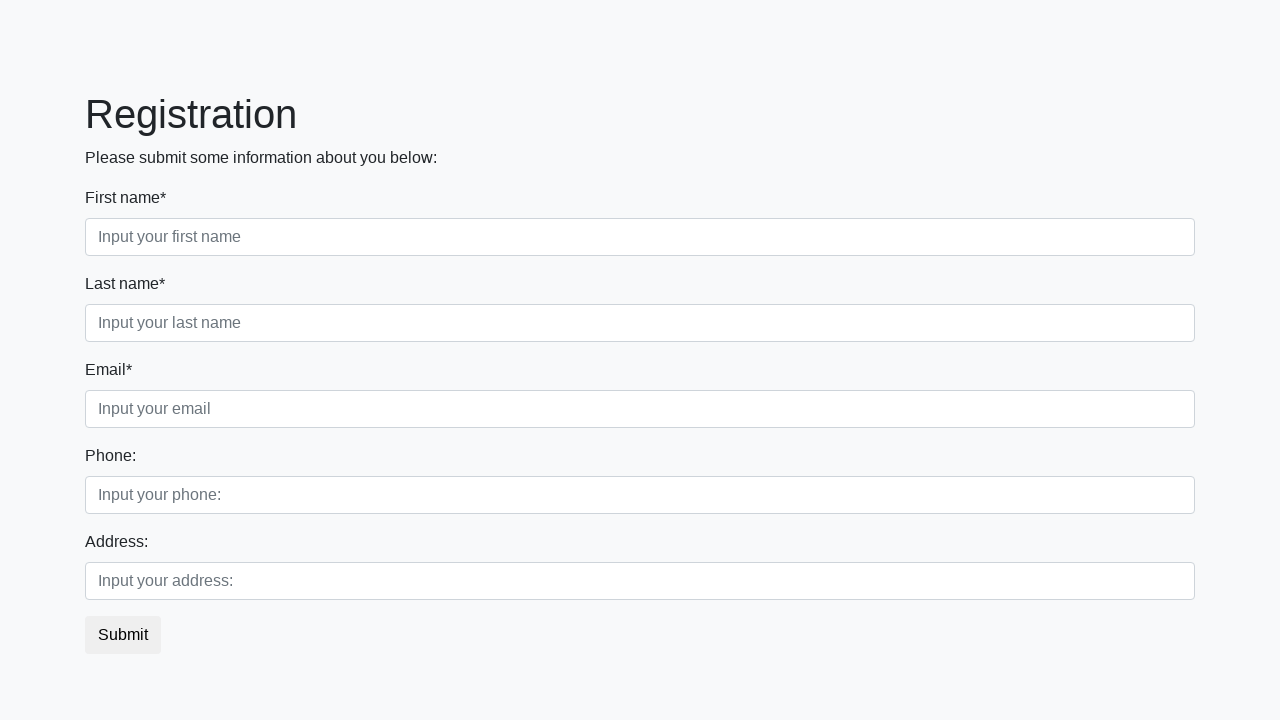

Filled first name field with 'Ivan' on input[placeholder$="name"]
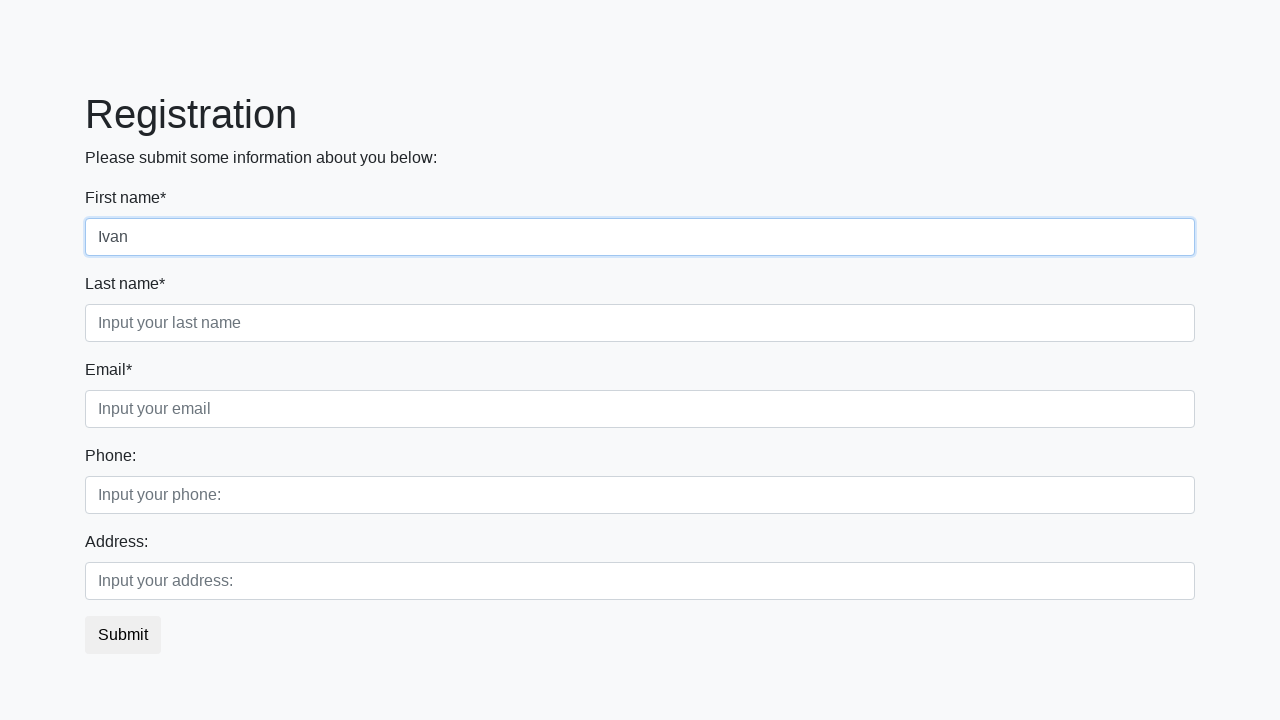

Filled last name field with 'Petrov' on input[placeholder$="last name"]
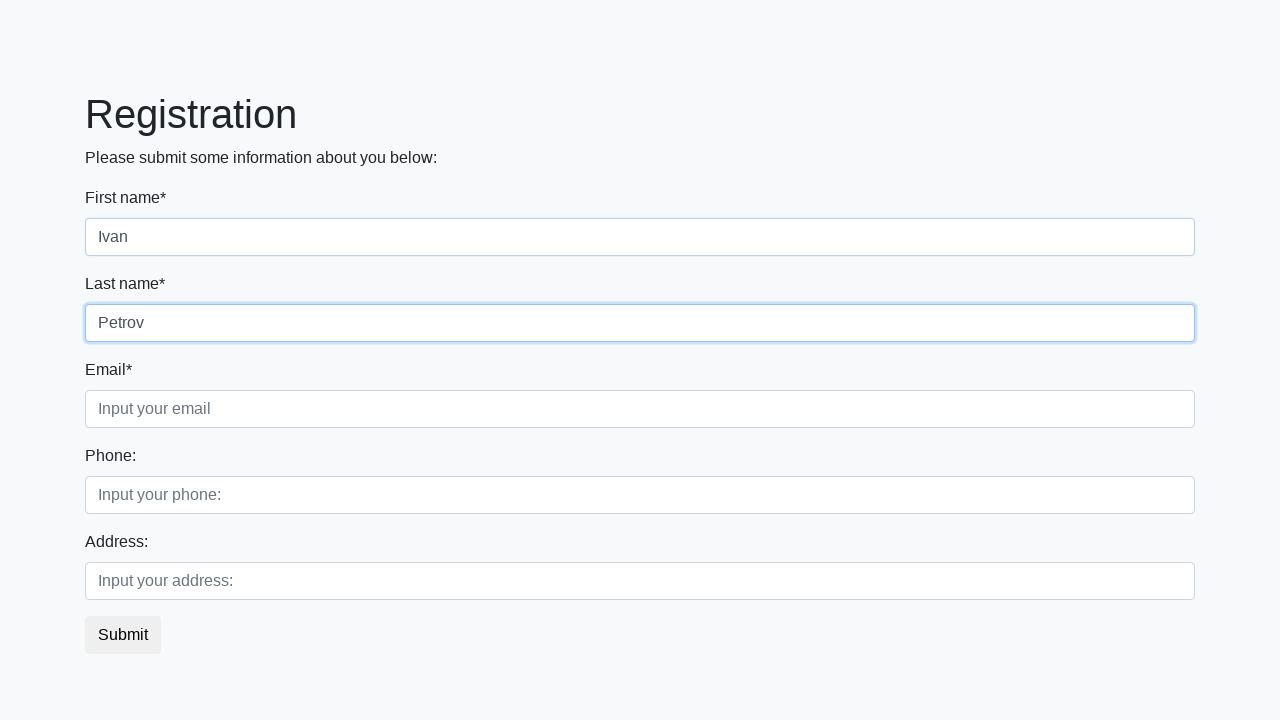

Filled email field with 'some.email@gmail.com' on input[placeholder$="email"]
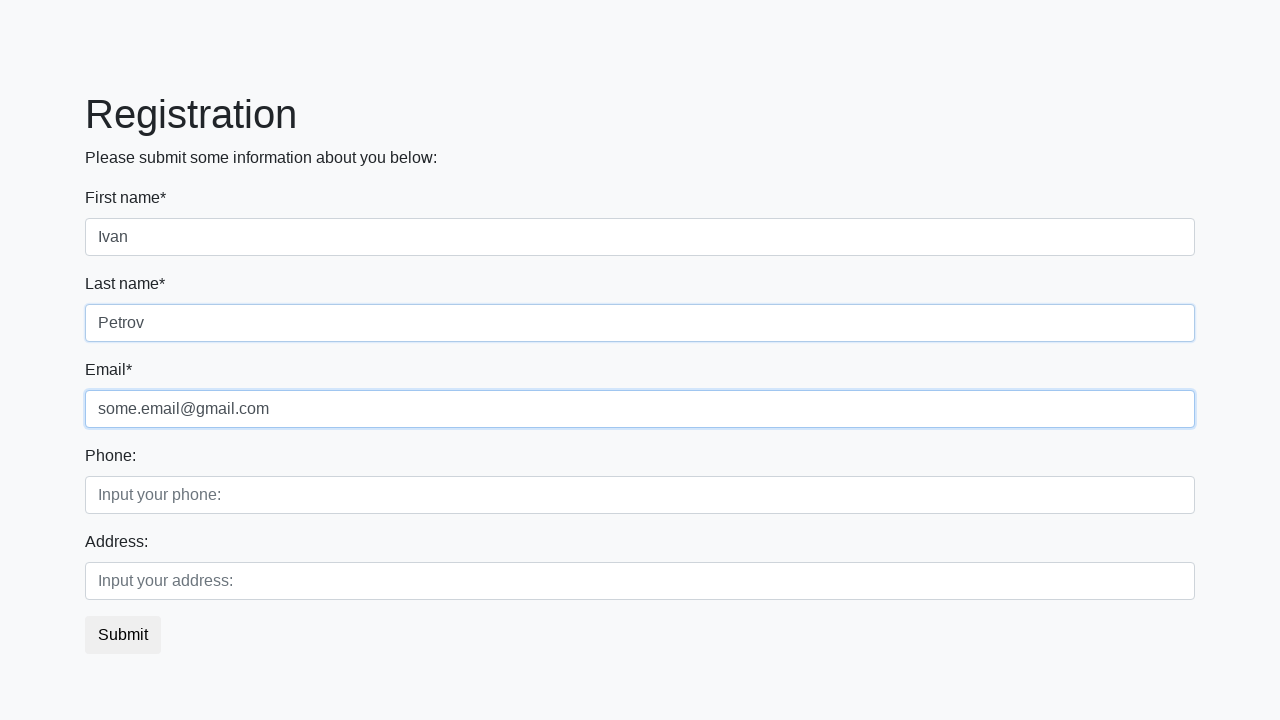

Clicked submit button to register at (123, 635) on button.btn
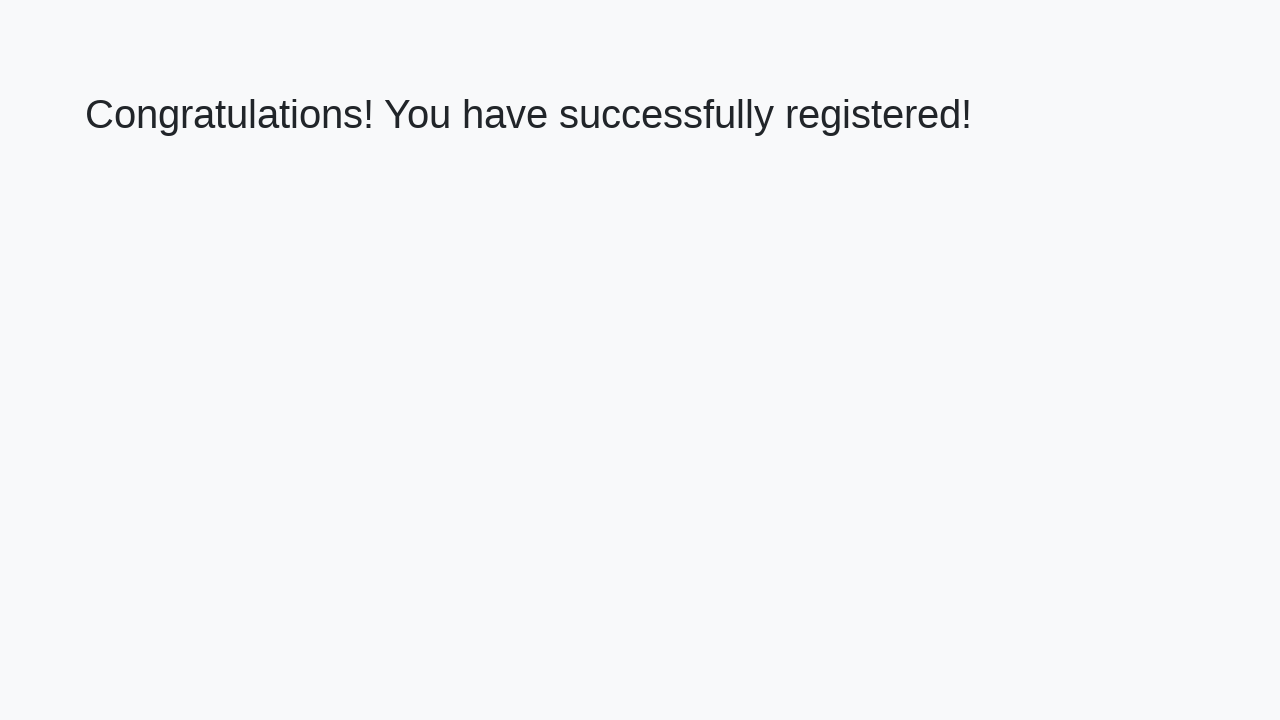

Success message appeared on page
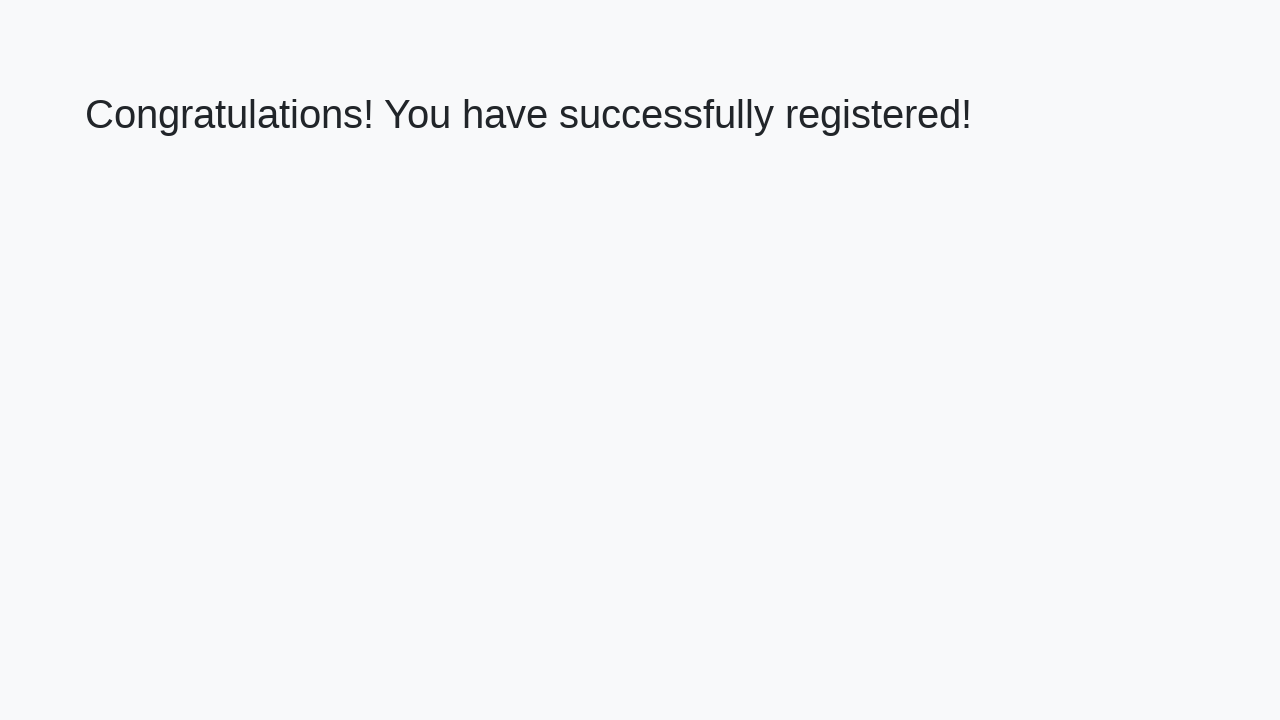

Retrieved success message text
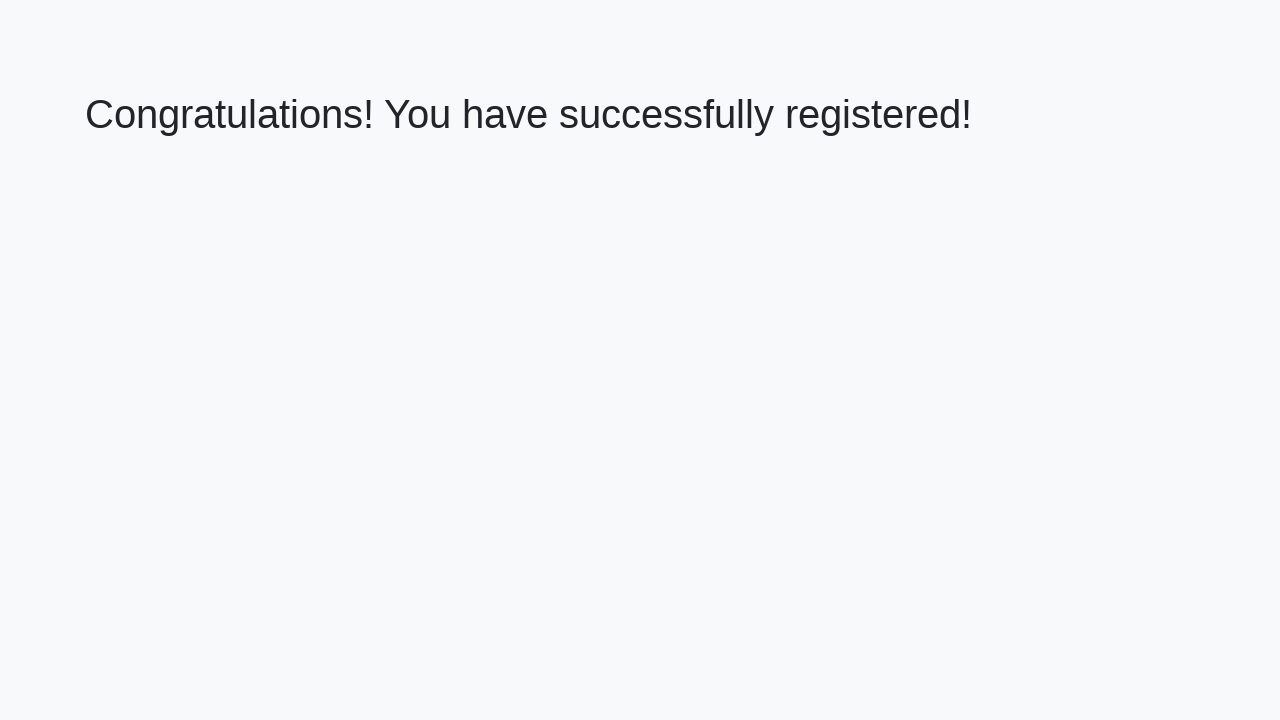

Verified registration success message matches expected text
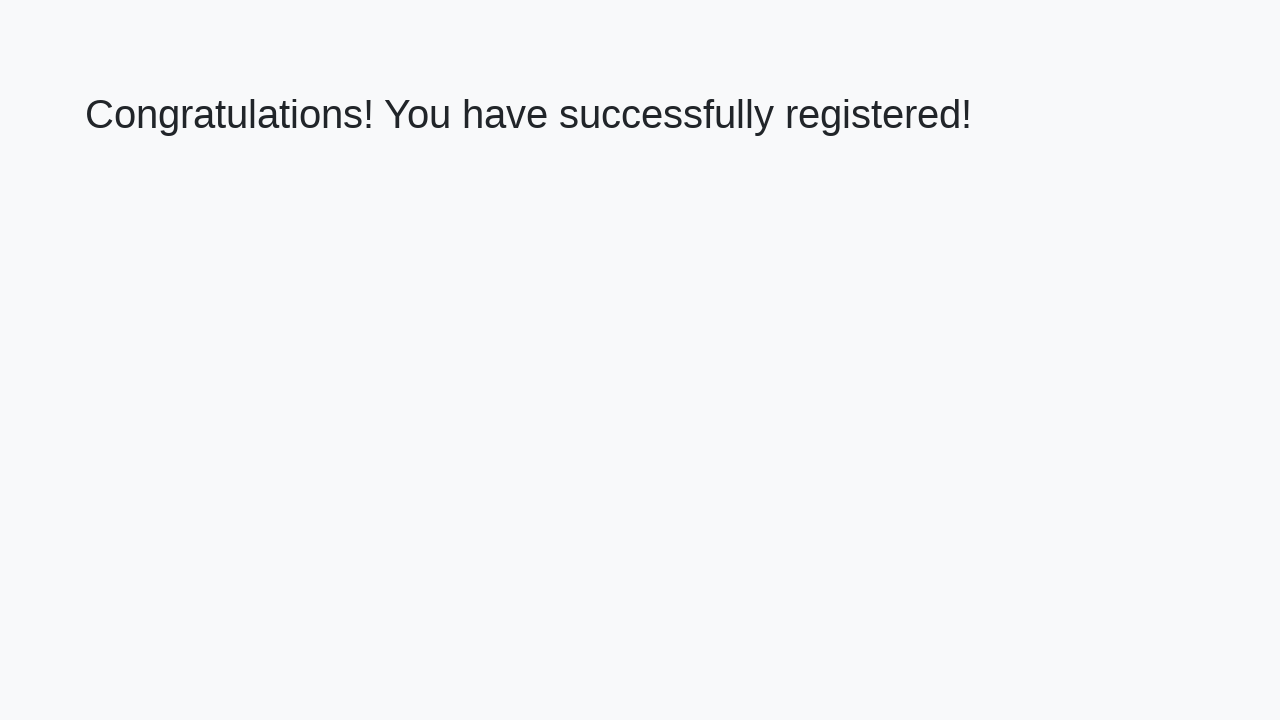

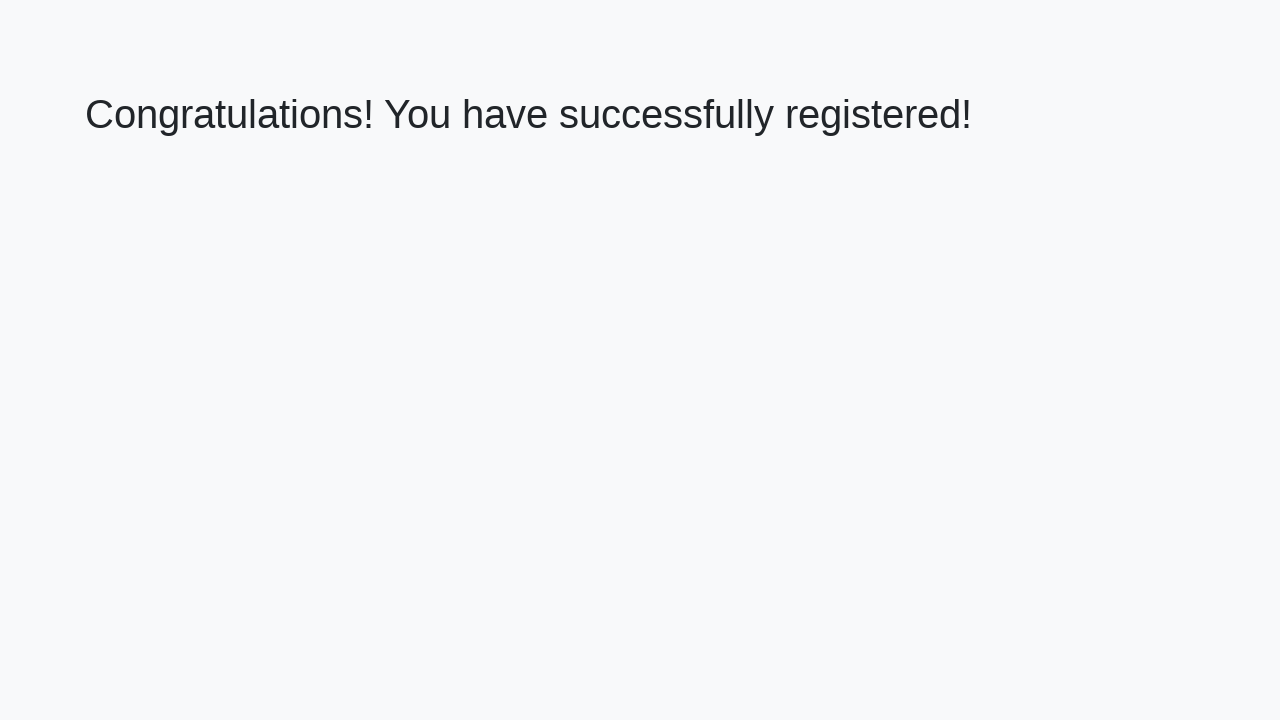